Navigates to the login practice page using a fresh browser context to verify page loads correctly

Starting URL: https://rahulshettyacademy.com/loginpagePractise/

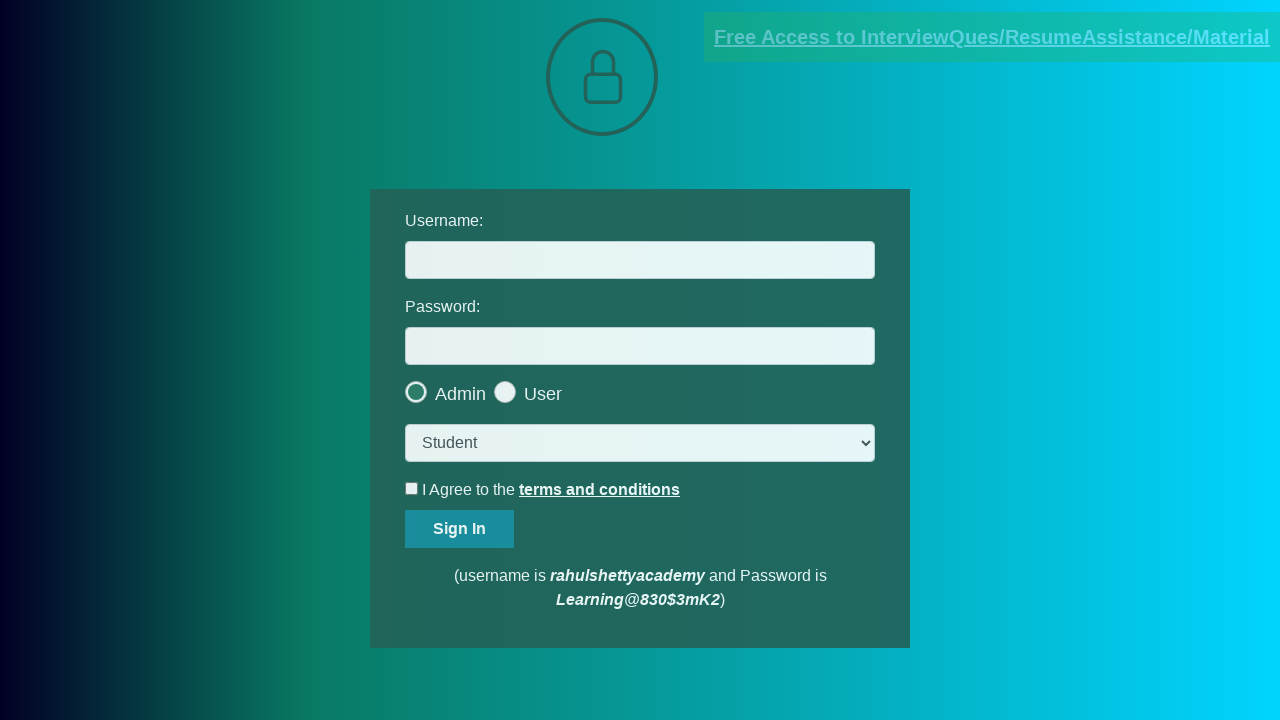

Waited for page DOM to fully load
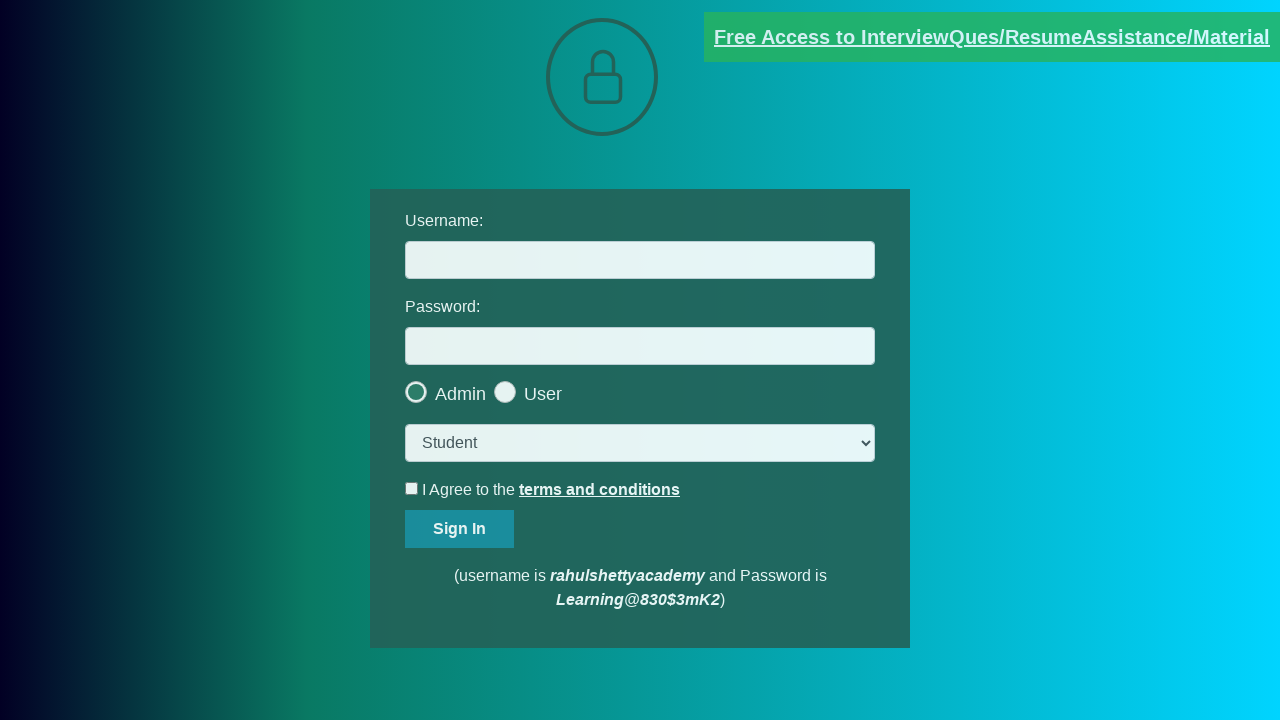

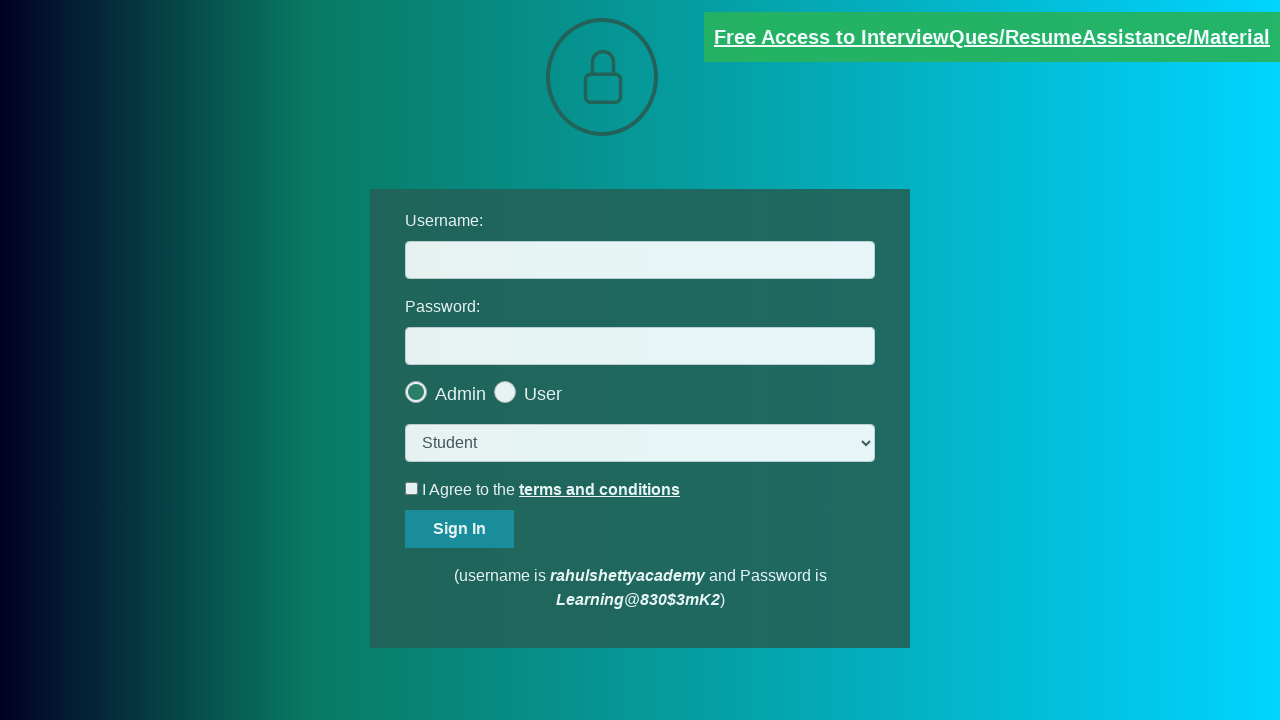